Tests a basic HTML form by filling out username, password, comments fields, selecting checkboxes and radio buttons, then submitting the form

Starting URL: https://testpages.herokuapp.com/styled/basic-html-form-test.html

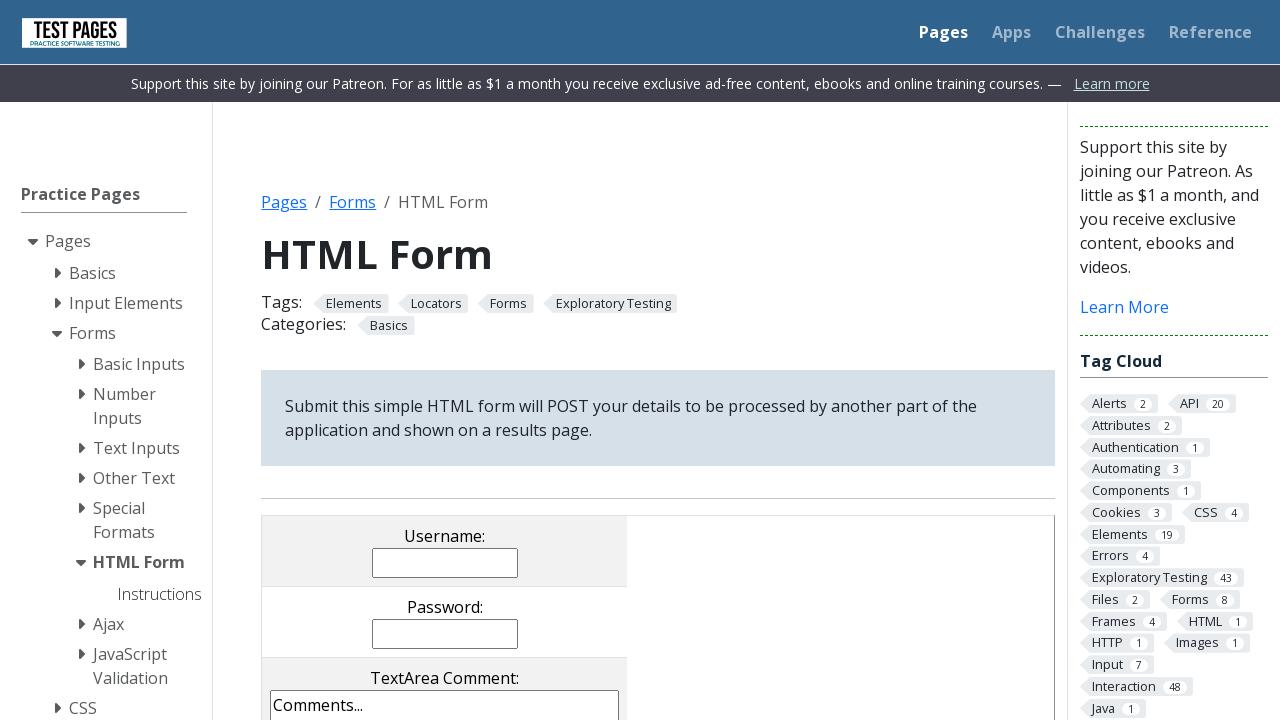

Filled username field with 'Maria Rodriguez' on input[name='username']
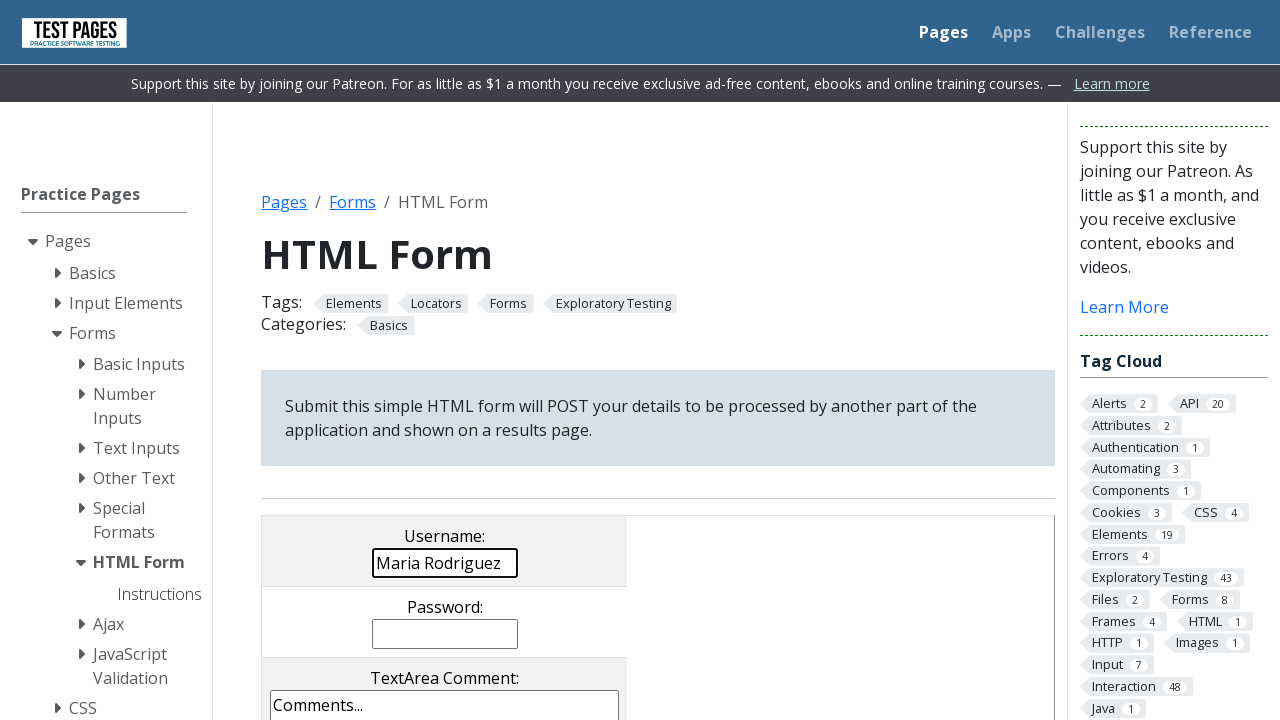

Filled password field with 'securePass456' on input[name='password']
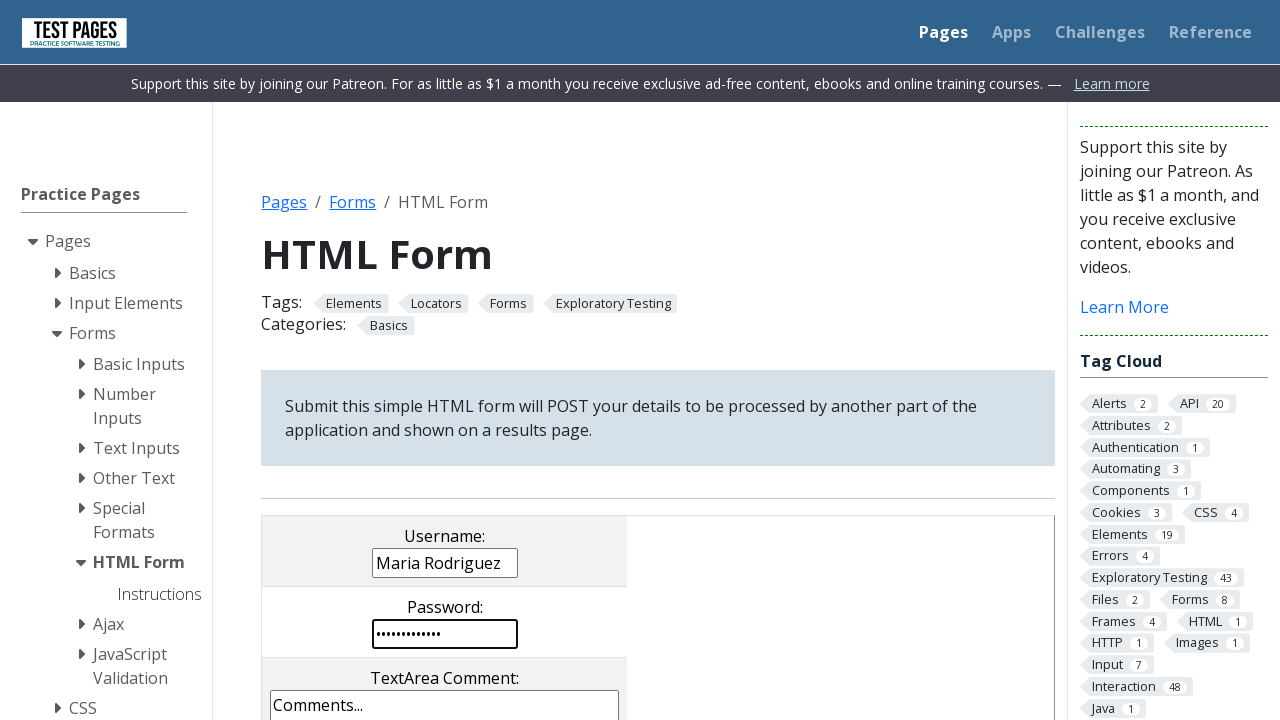

Filled comments field with test comment on textarea[name='comments']
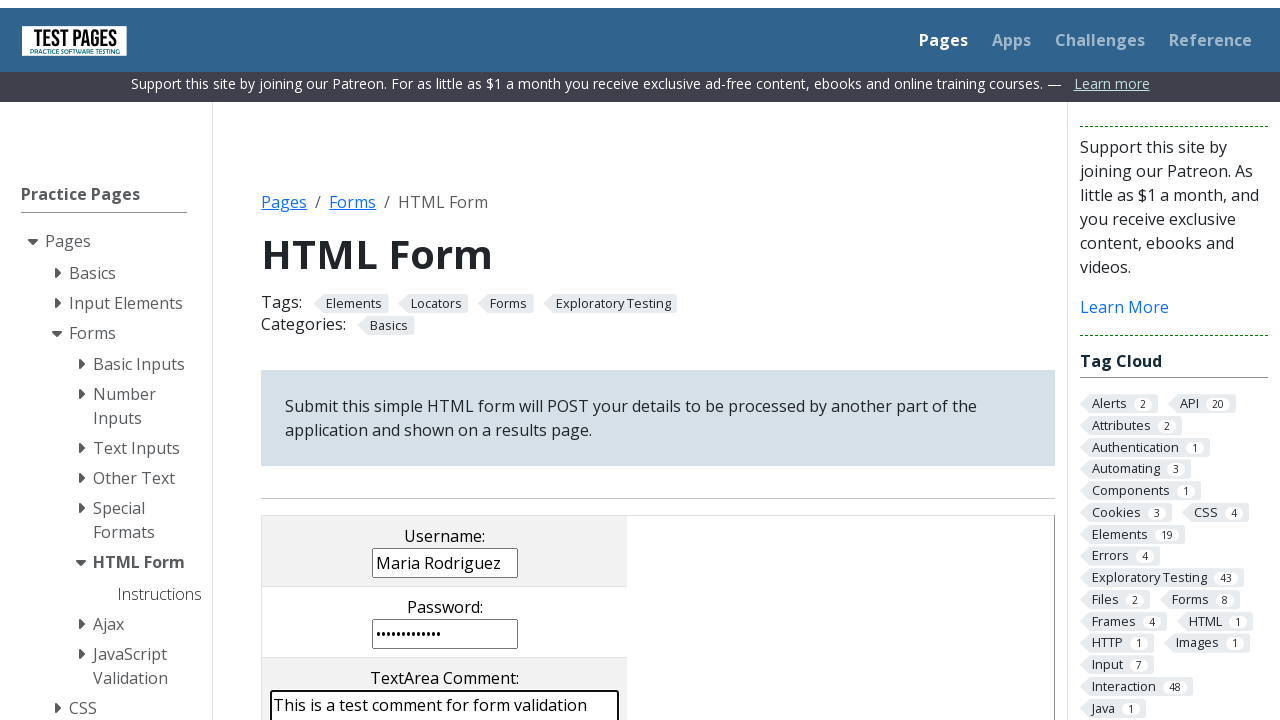

Clicked first checkbox at (299, 360) on xpath=//*[@id='HTMLFormElements']/table/tbody/tr[5]/td/input[1]
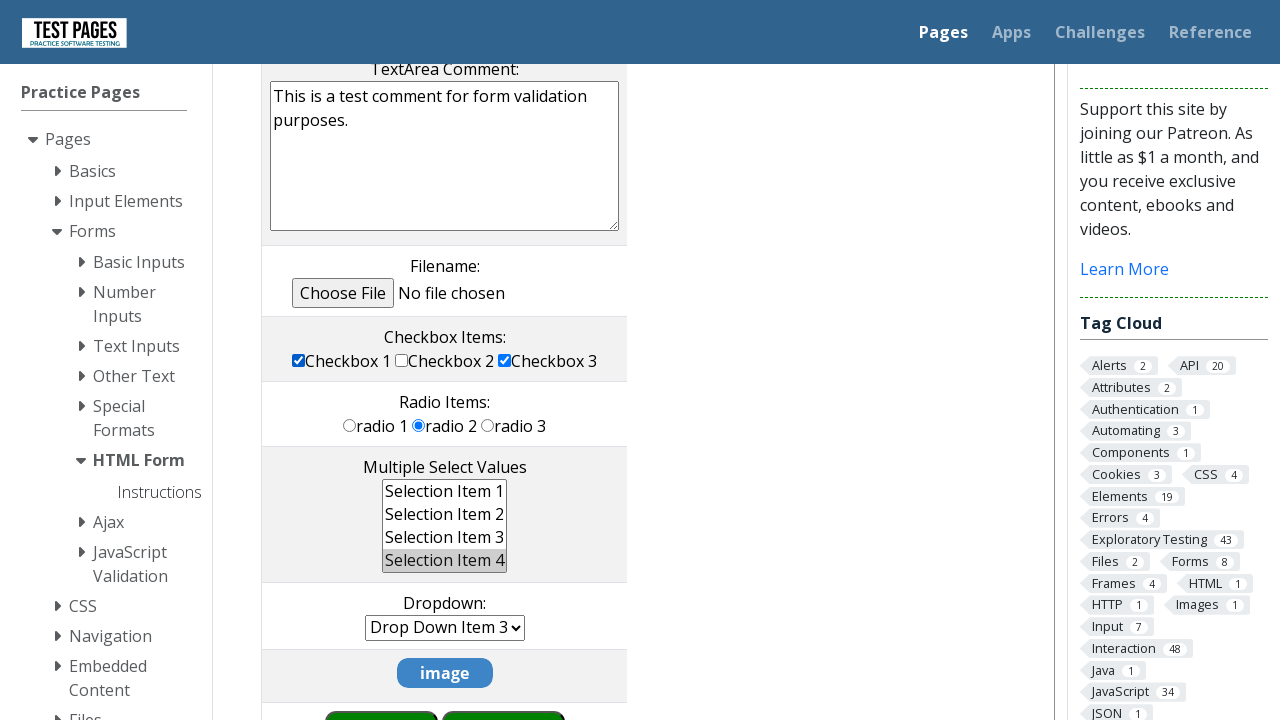

Clicked second checkbox at (402, 360) on xpath=//*[@id='HTMLFormElements']/table/tbody/tr[5]/td/input[2]
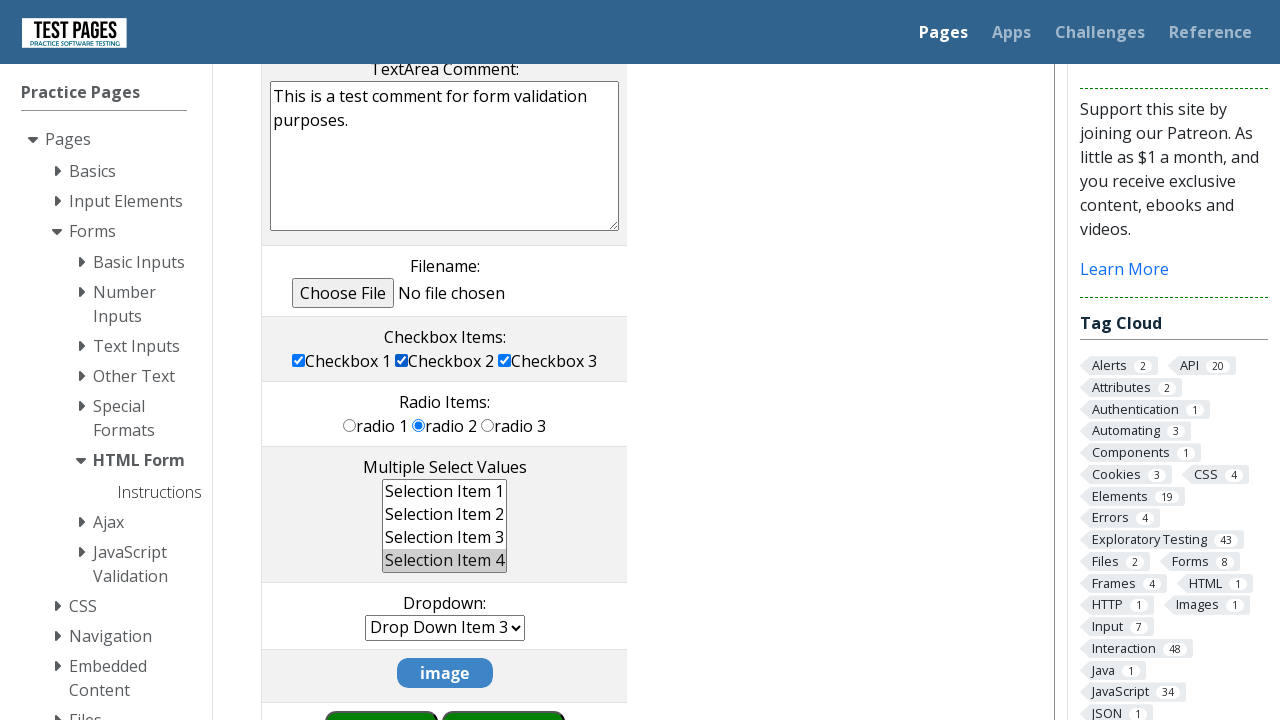

Clicked first radio button at (350, 425) on xpath=//*[@id='HTMLFormElements']/table/tbody/tr[6]/td/input[1]
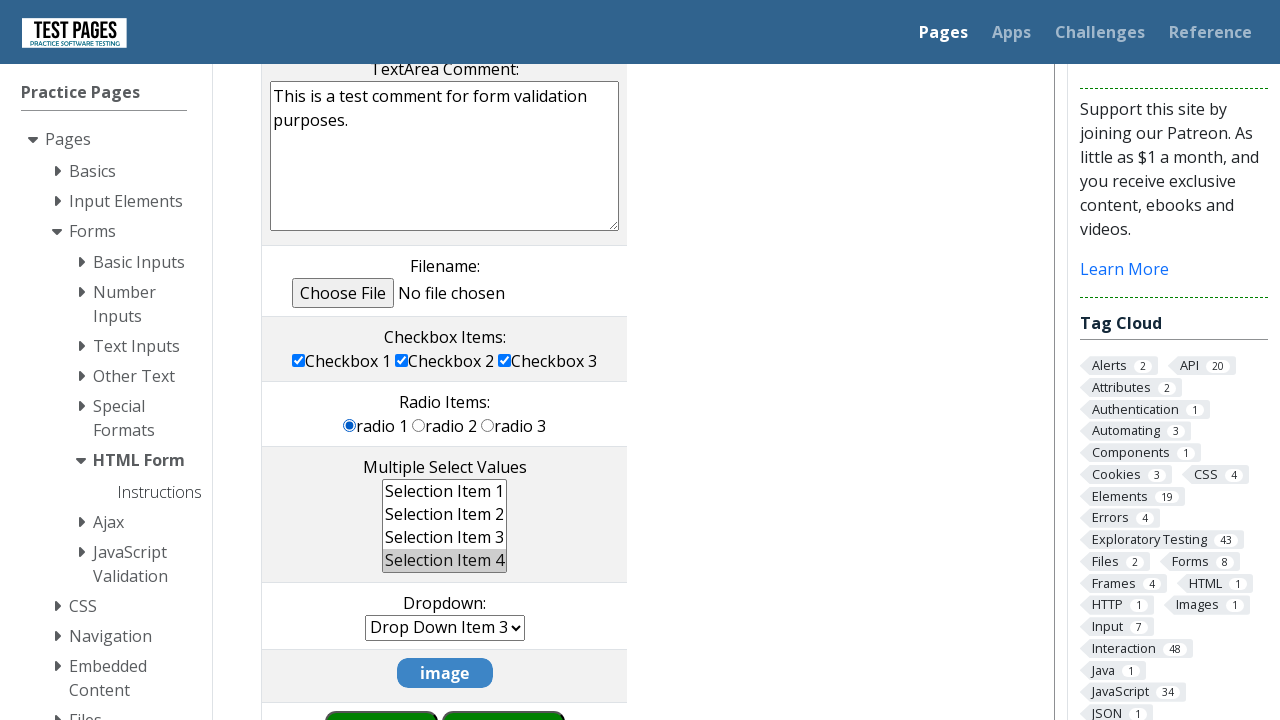

Clicked submit button to submit form at (504, 690) on input[type='submit']
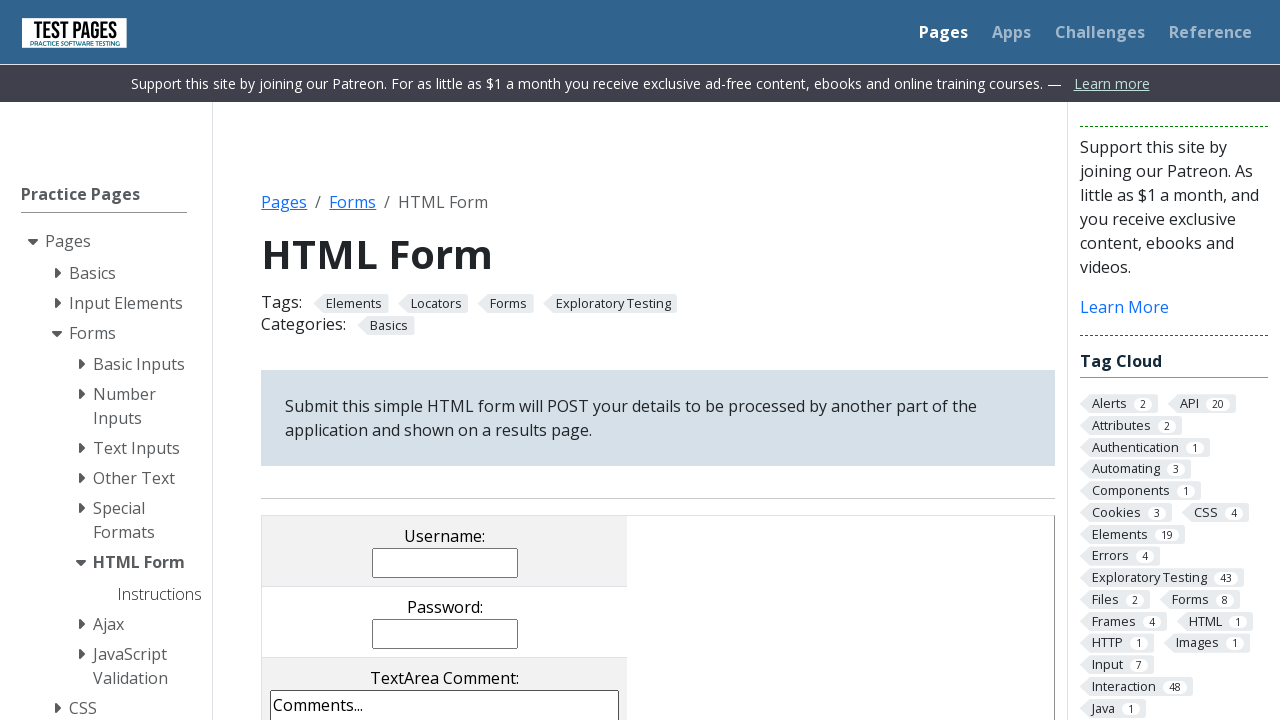

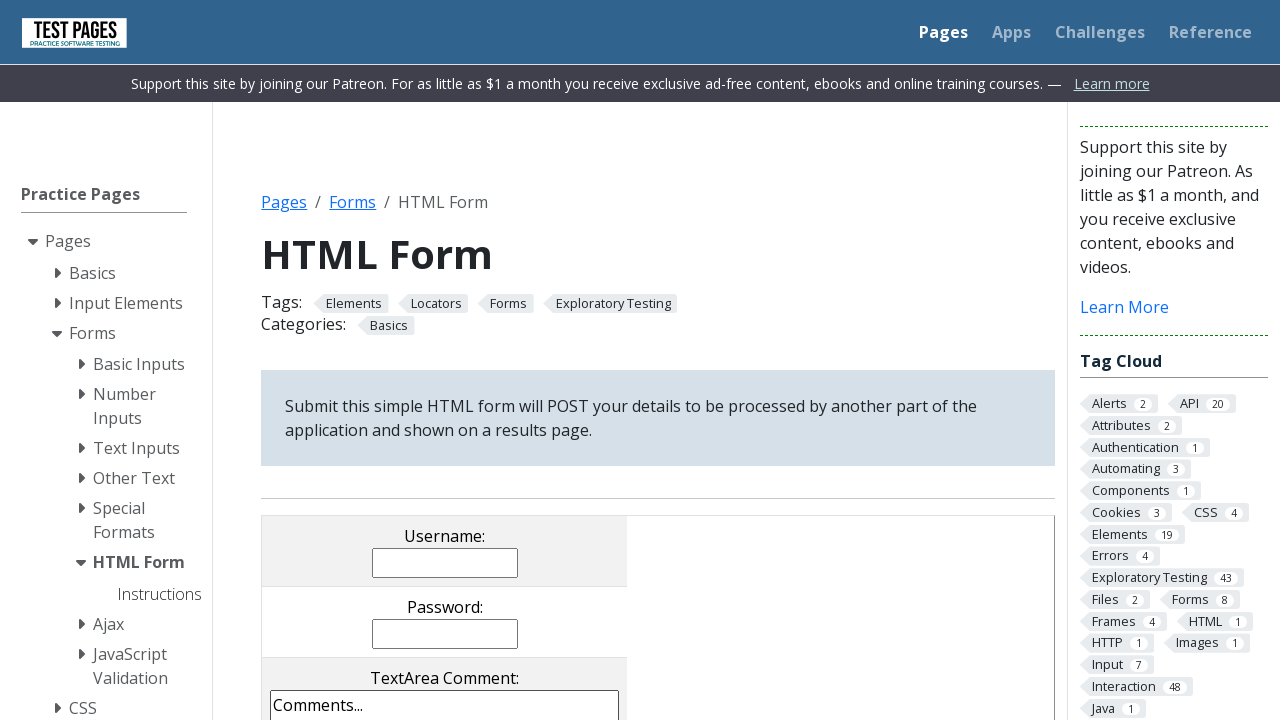